Navigates to login page and verifies the username and password label texts are correct

Starting URL: https://the-internet.herokuapp.com/

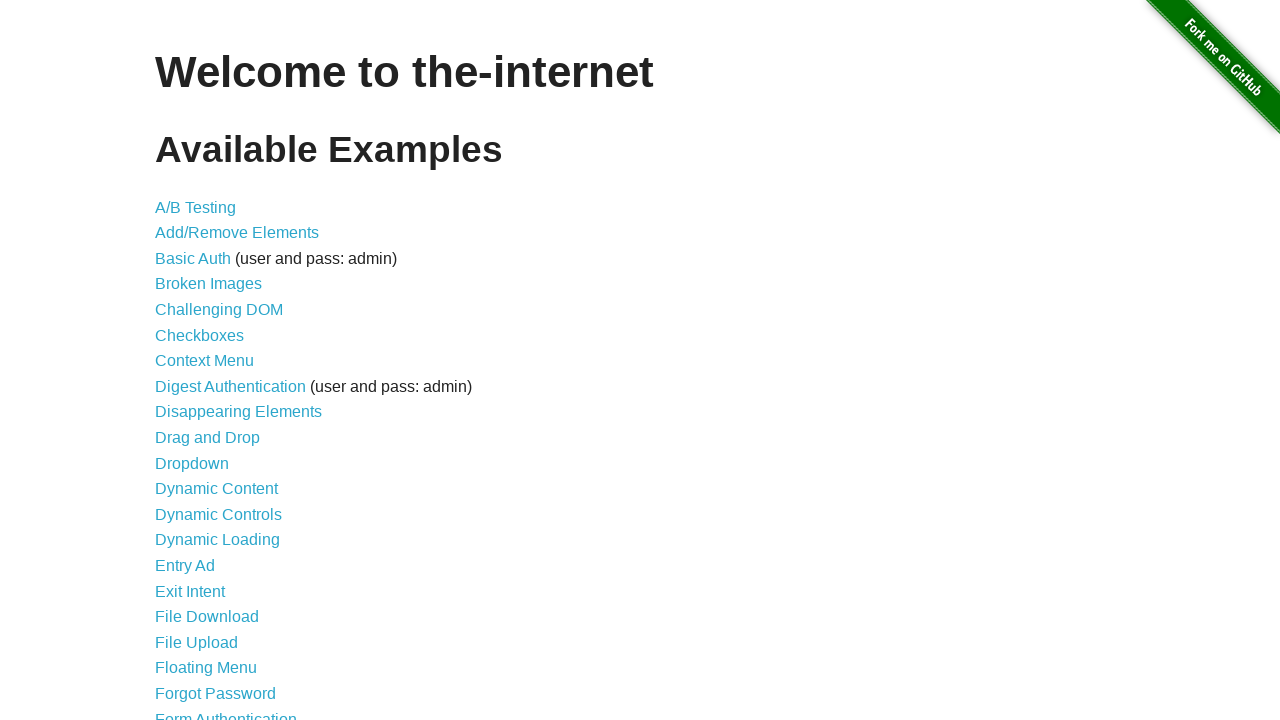

Navigated to the Internet Herokuapp login page
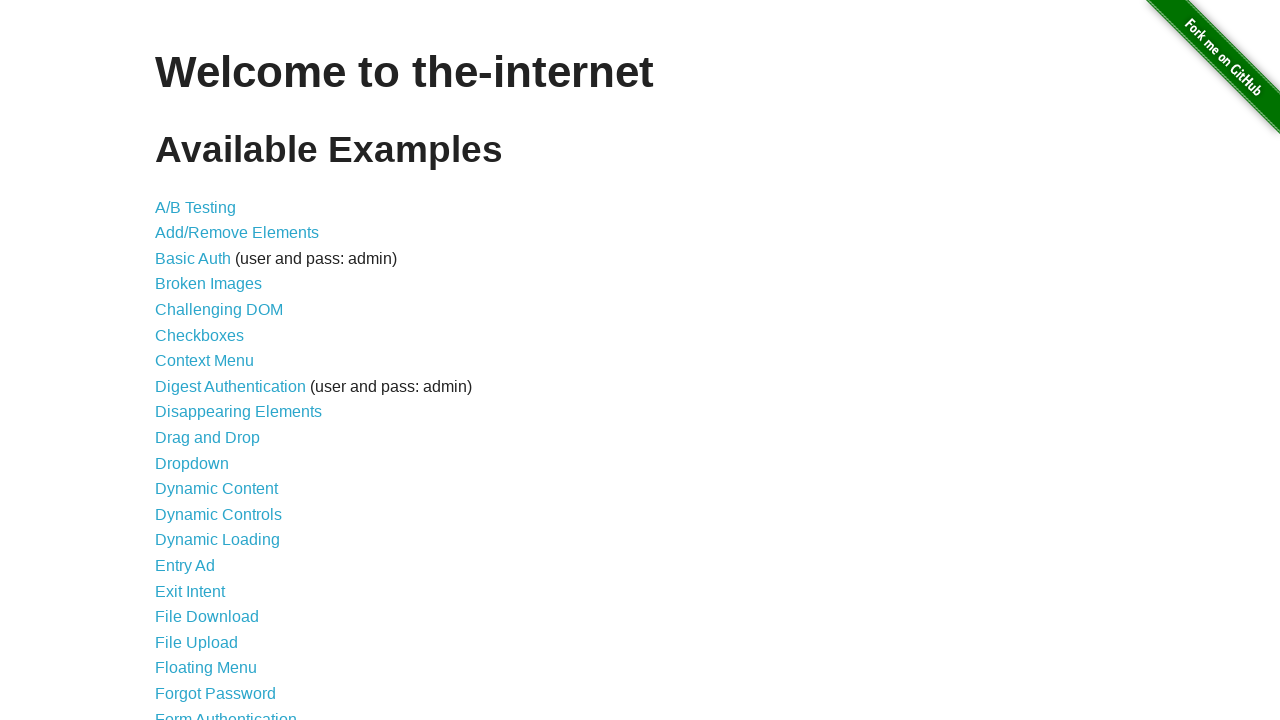

Clicked on login link at (226, 712) on a[href="/login"]
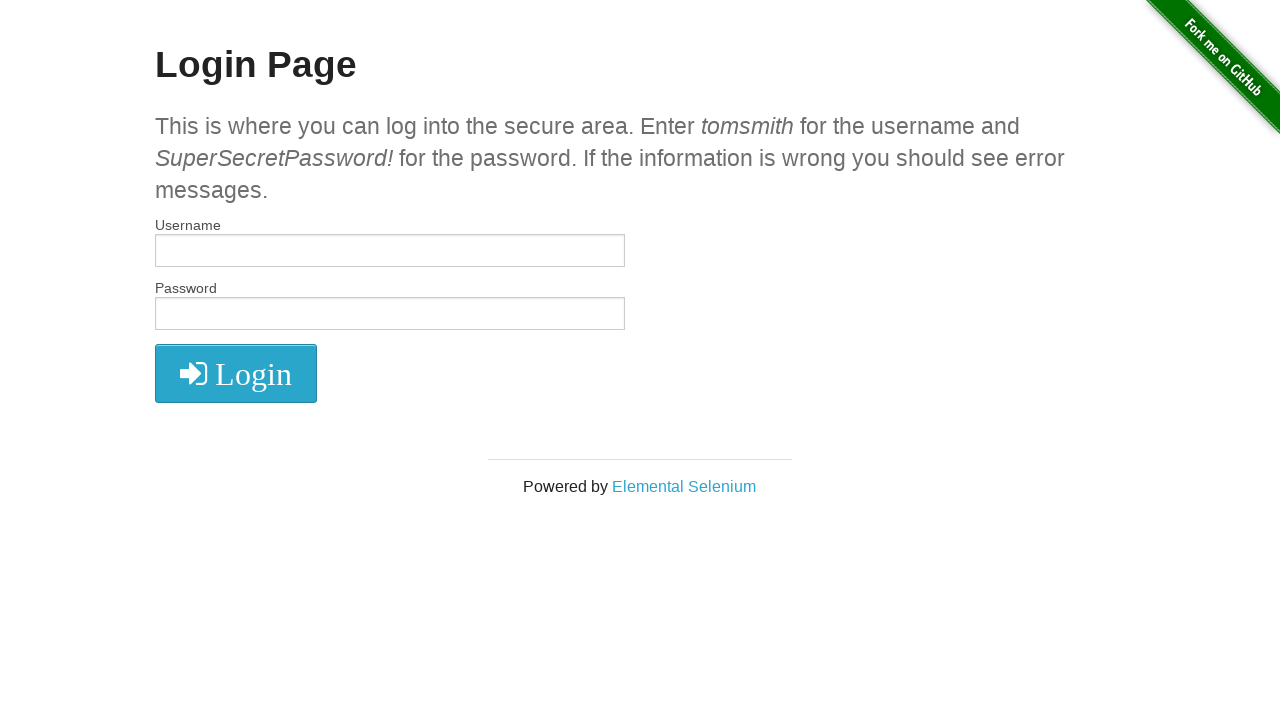

Retrieved all label elements from the page
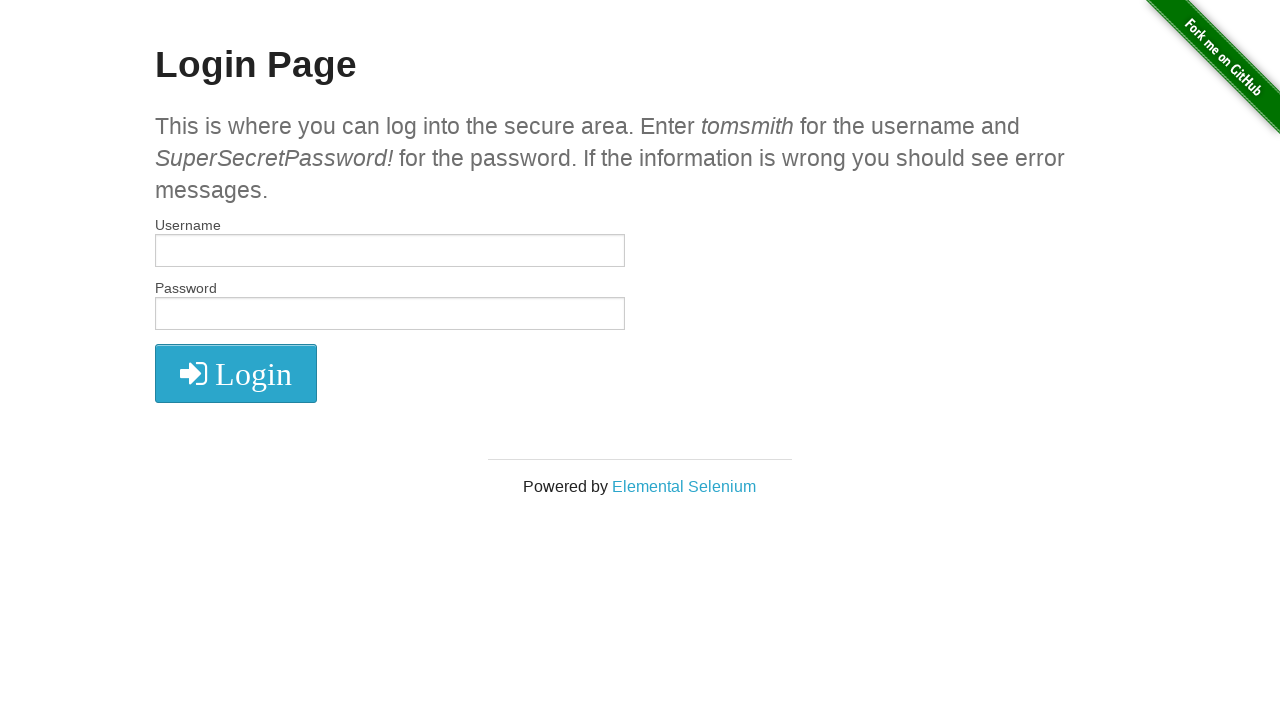

Extracted username label text content
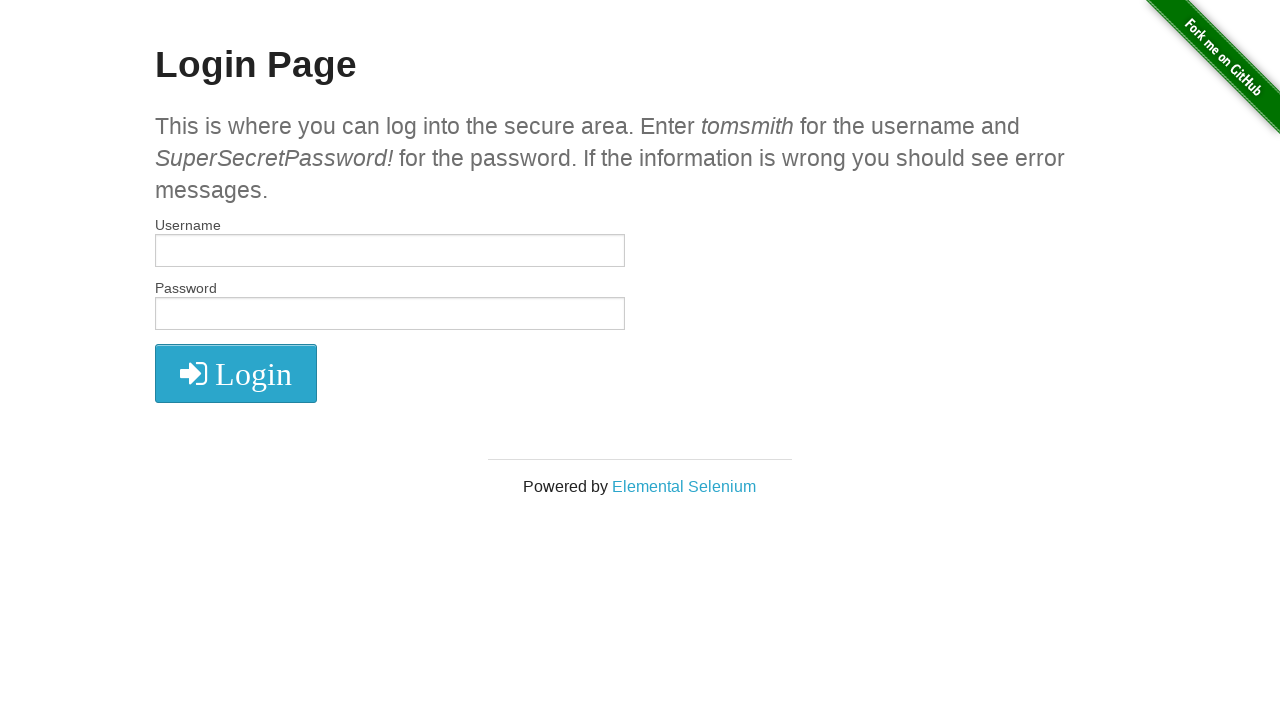

Verified username label text is 'Username'
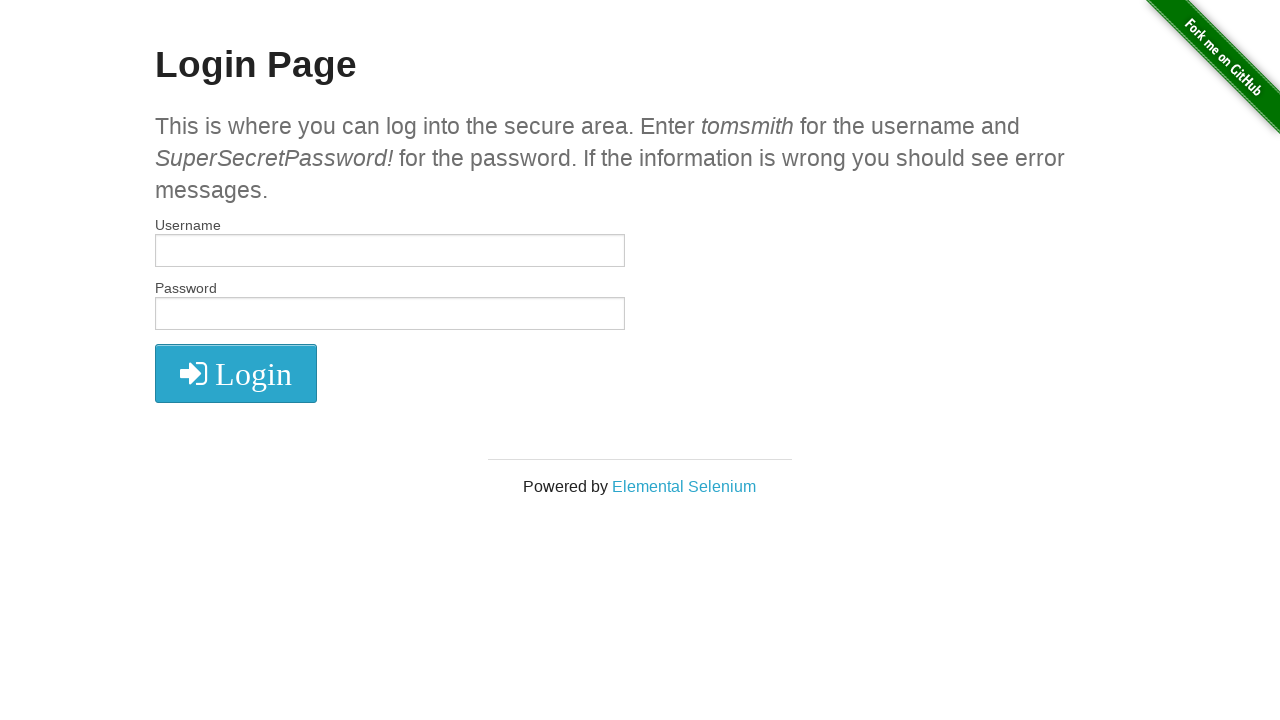

Extracted password label text content
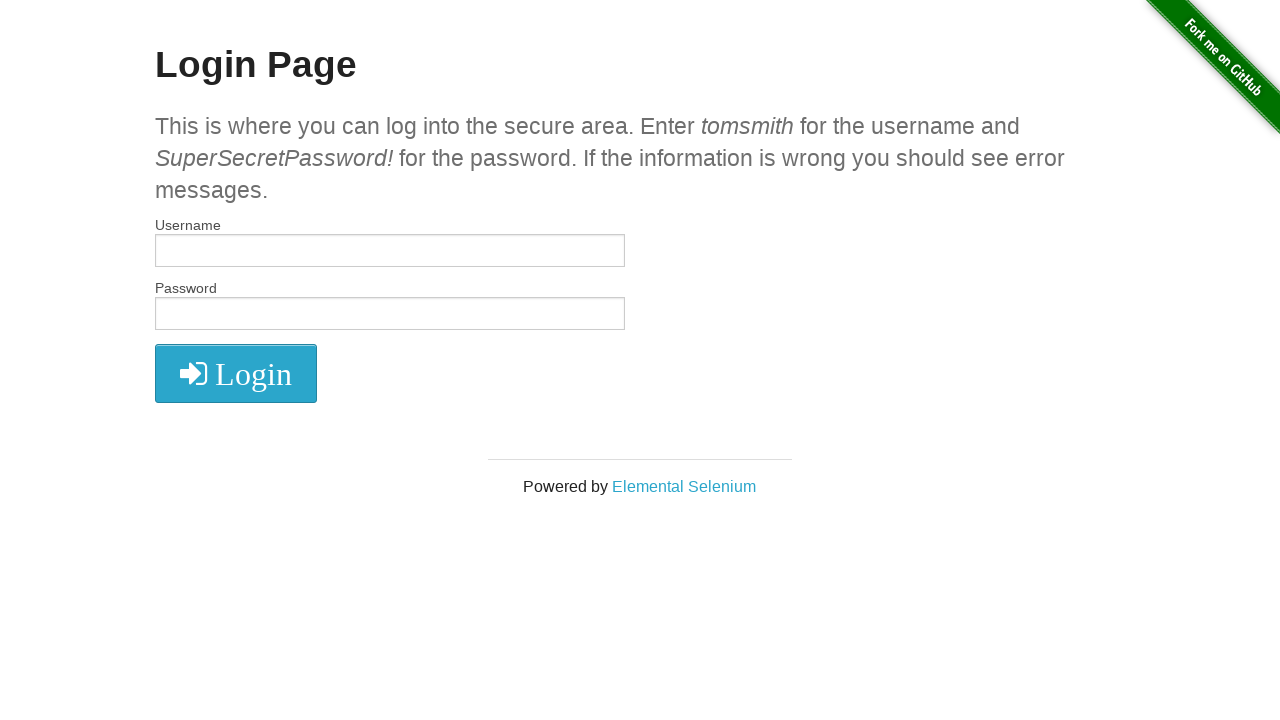

Verified password label text is 'Password'
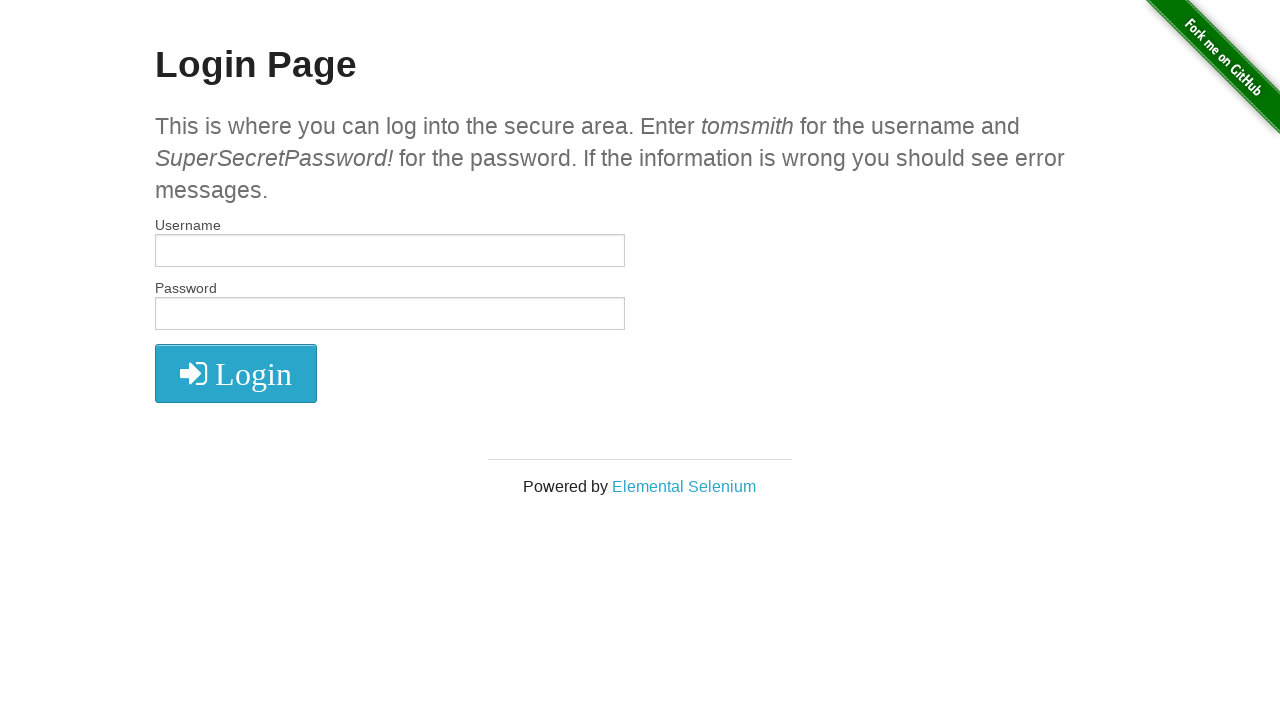

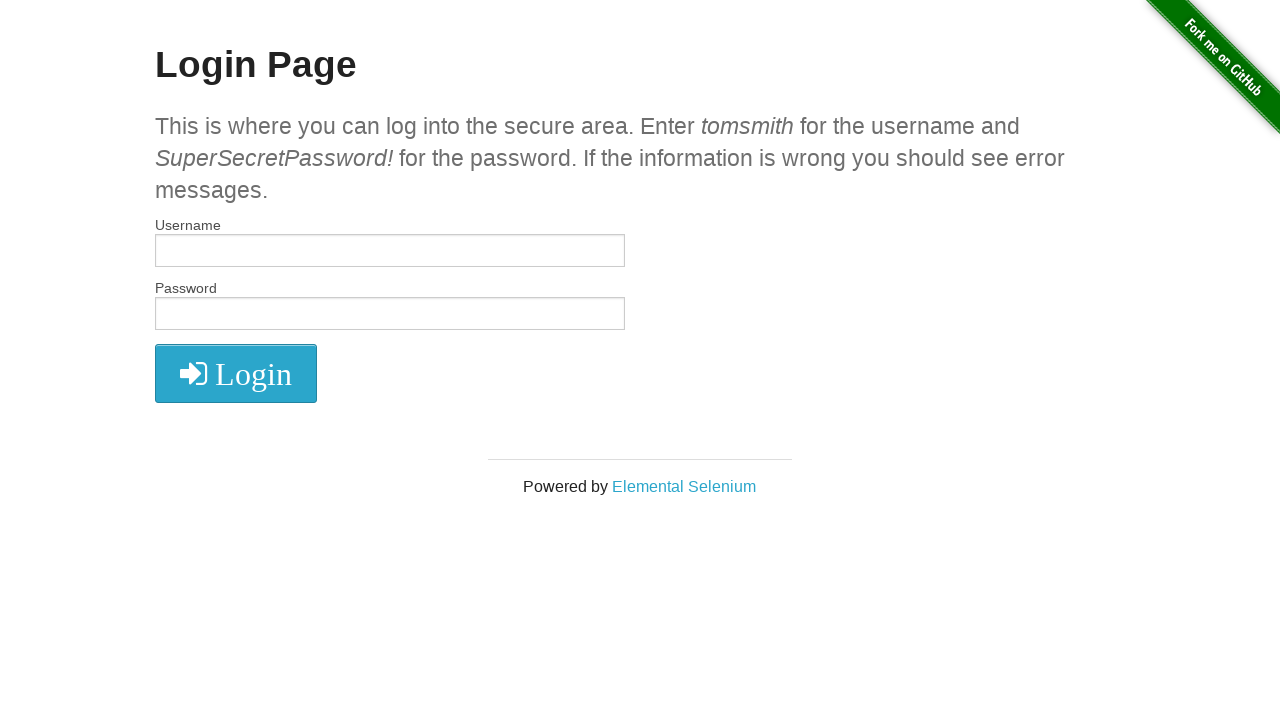